Tests basic form submission with email and password fields and verifies success alert

Starting URL: http://automationbykrishna.com

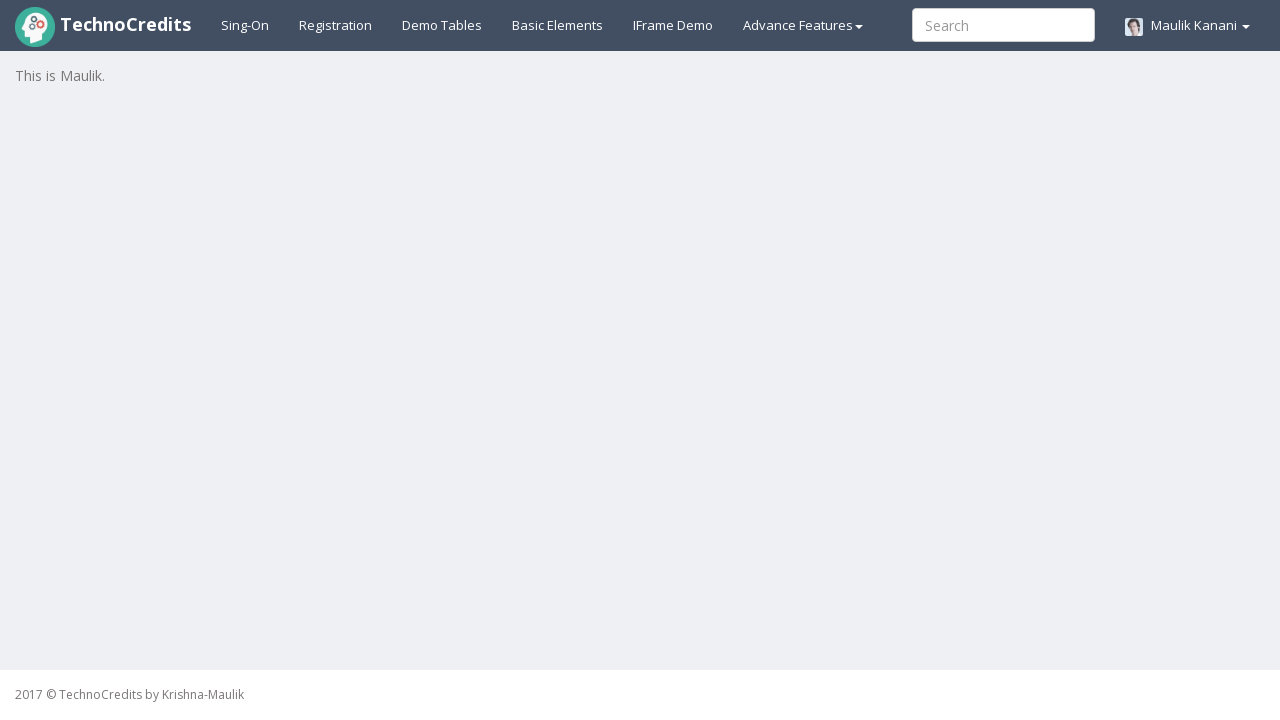

Clicked on Basic Elements section at (558, 25) on #basicelements
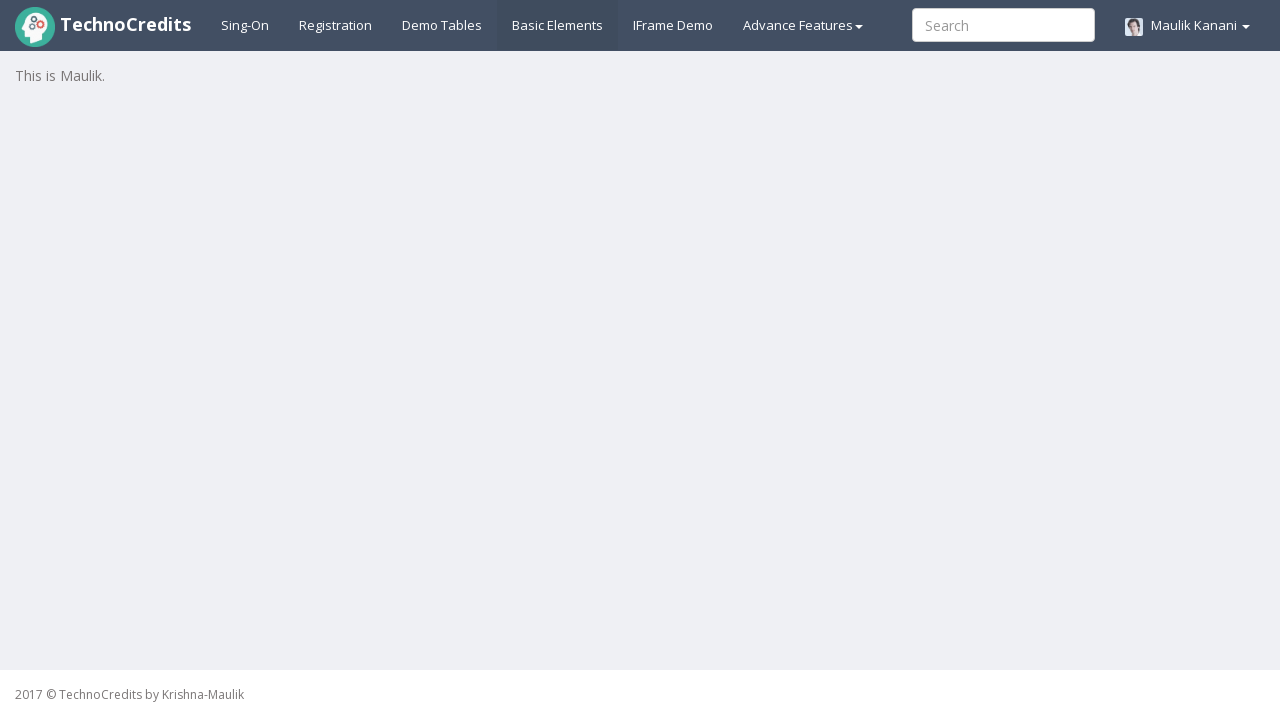

Filled email field with 'testuser@example.com' on #exampleInputEmail1
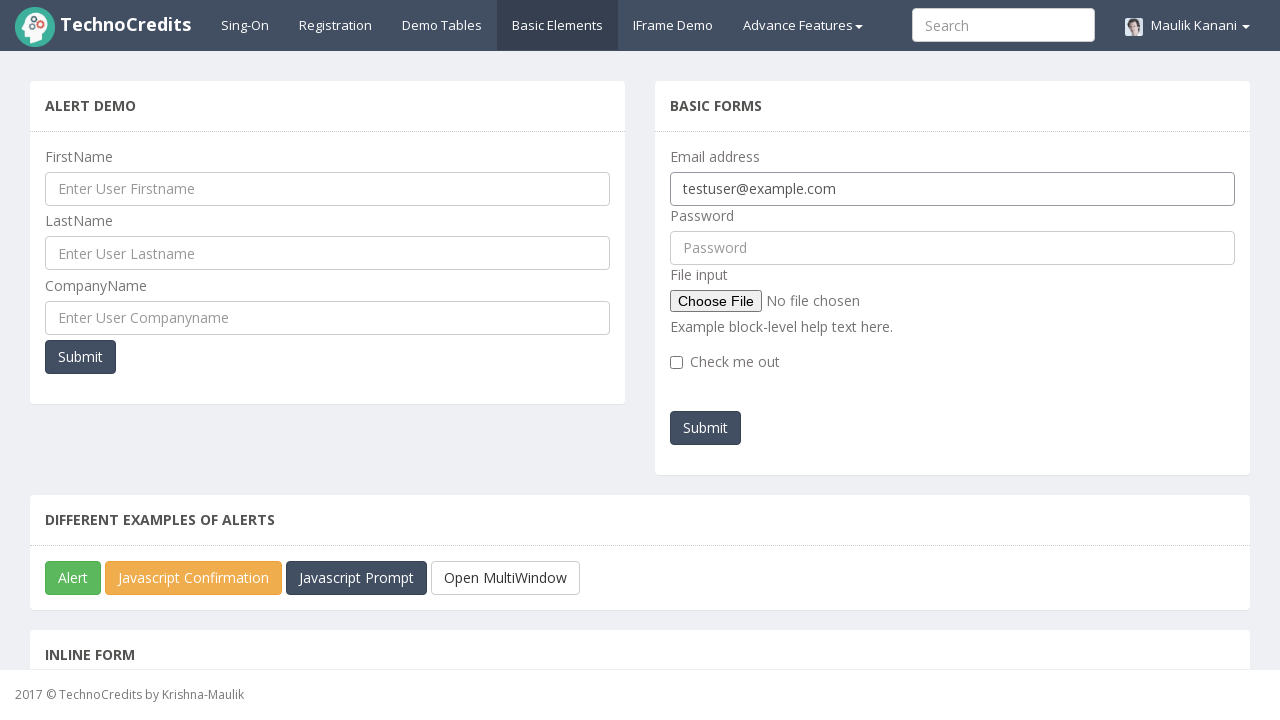

Filled password field with 'Test@12345' on #pwd
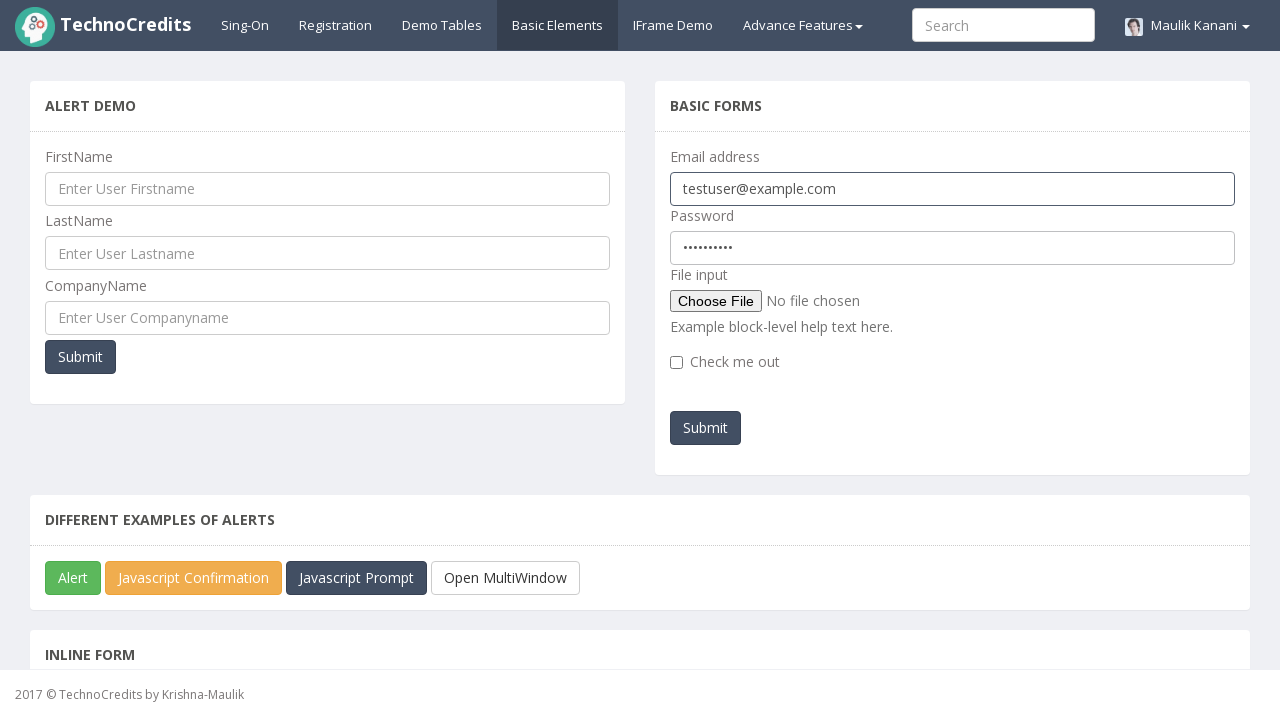

Set up dialog handler to accept success alert
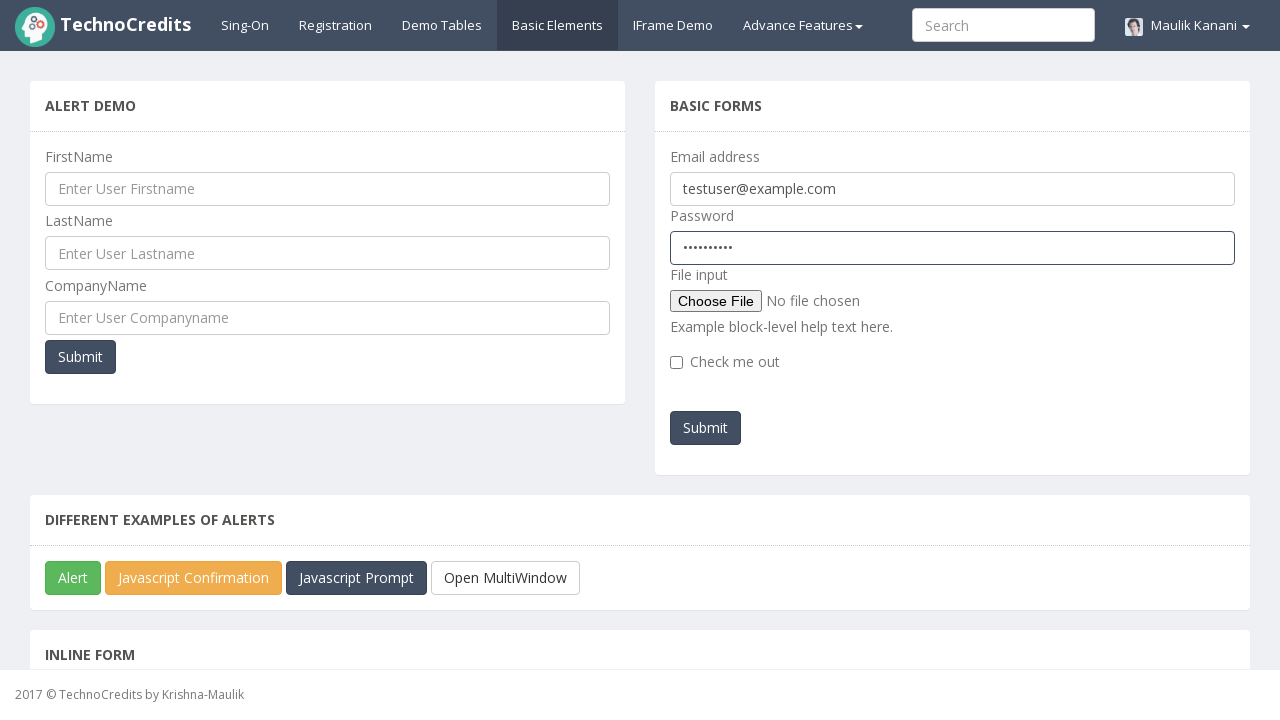

Clicked submit button to submit form at (706, 428) on #submitb2
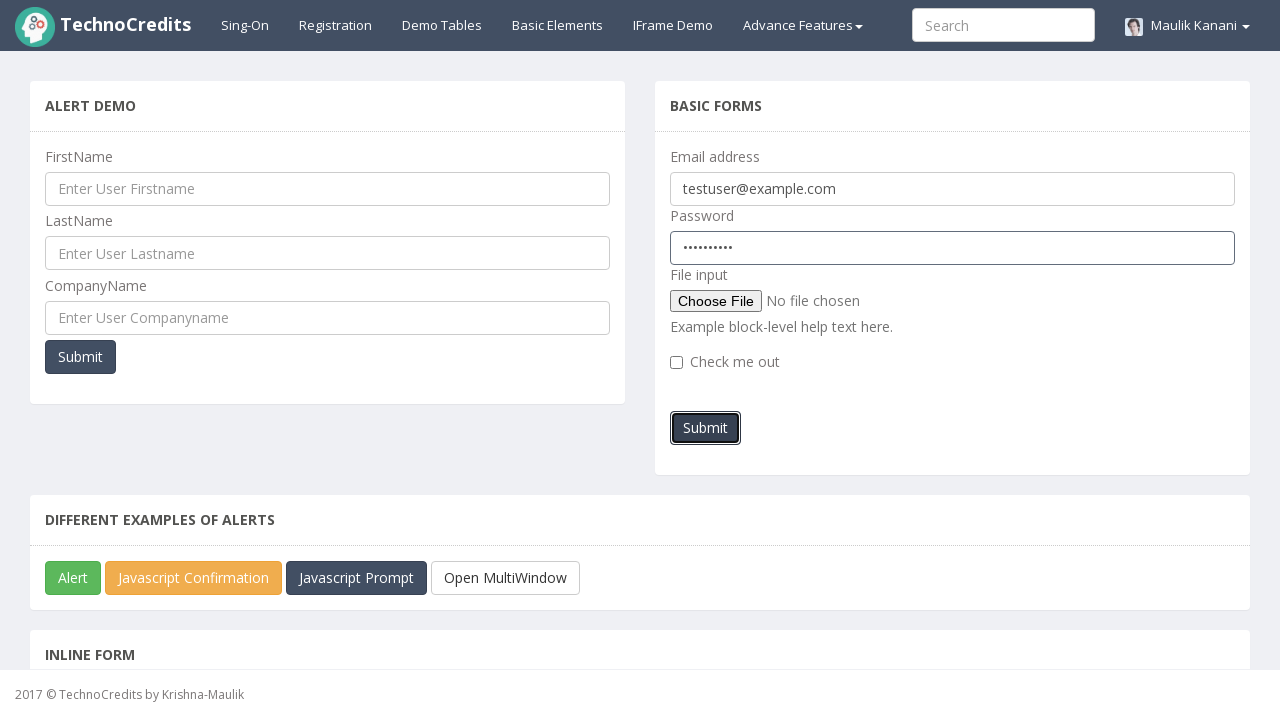

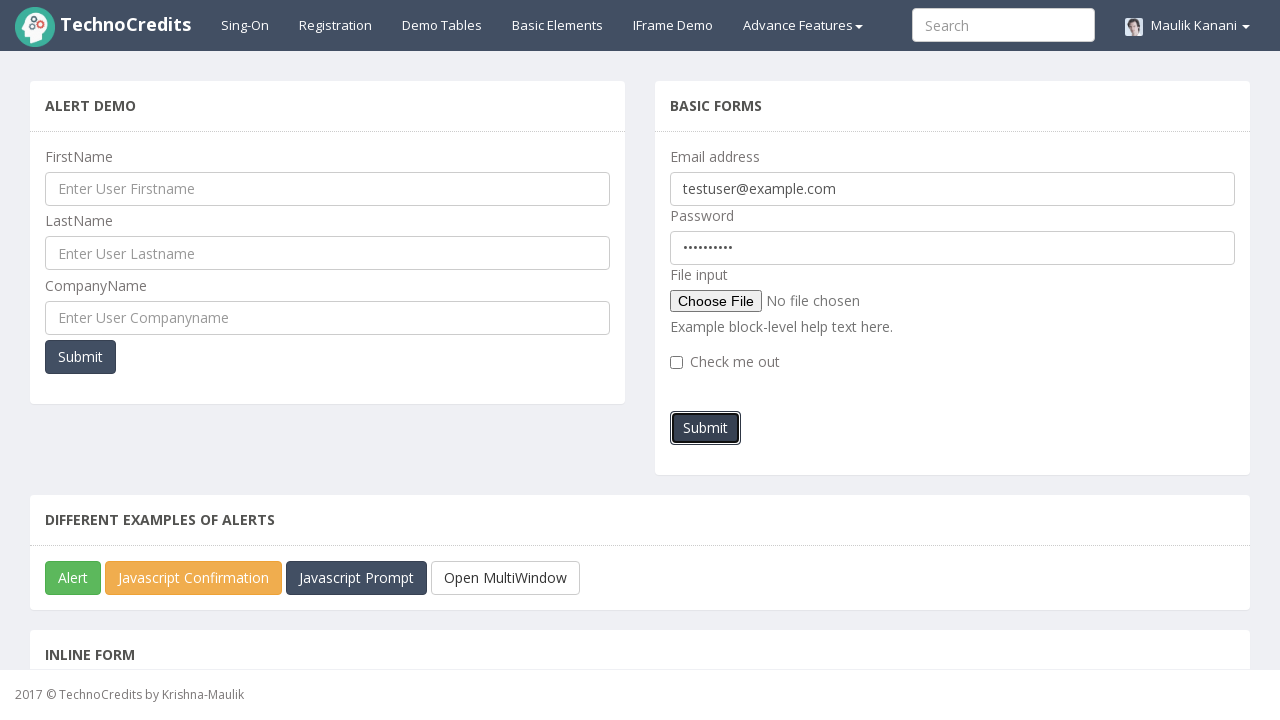